Navigates to a practice page and verifies that input elements are present on the page by finding them using different selectors

Starting URL: https://letskodeit.teachable.com/p/practice

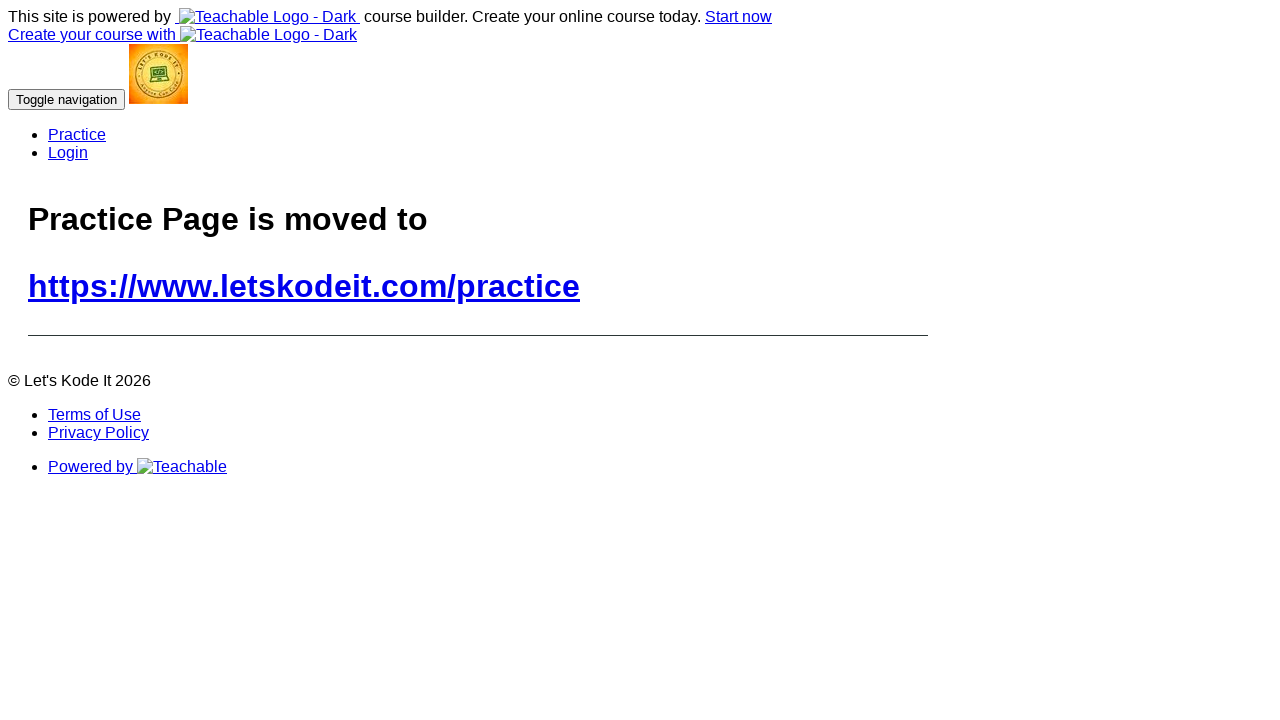

Clicked 'view more' button to open new window
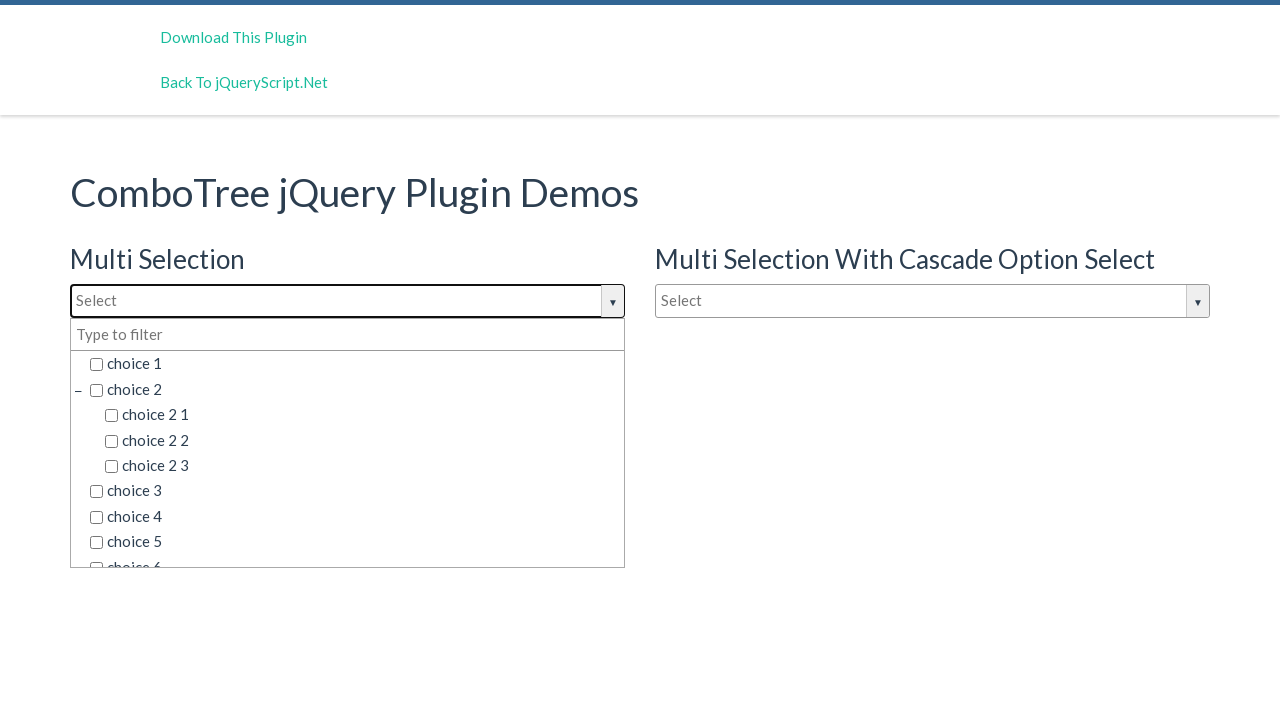

New window/tab opened and captured
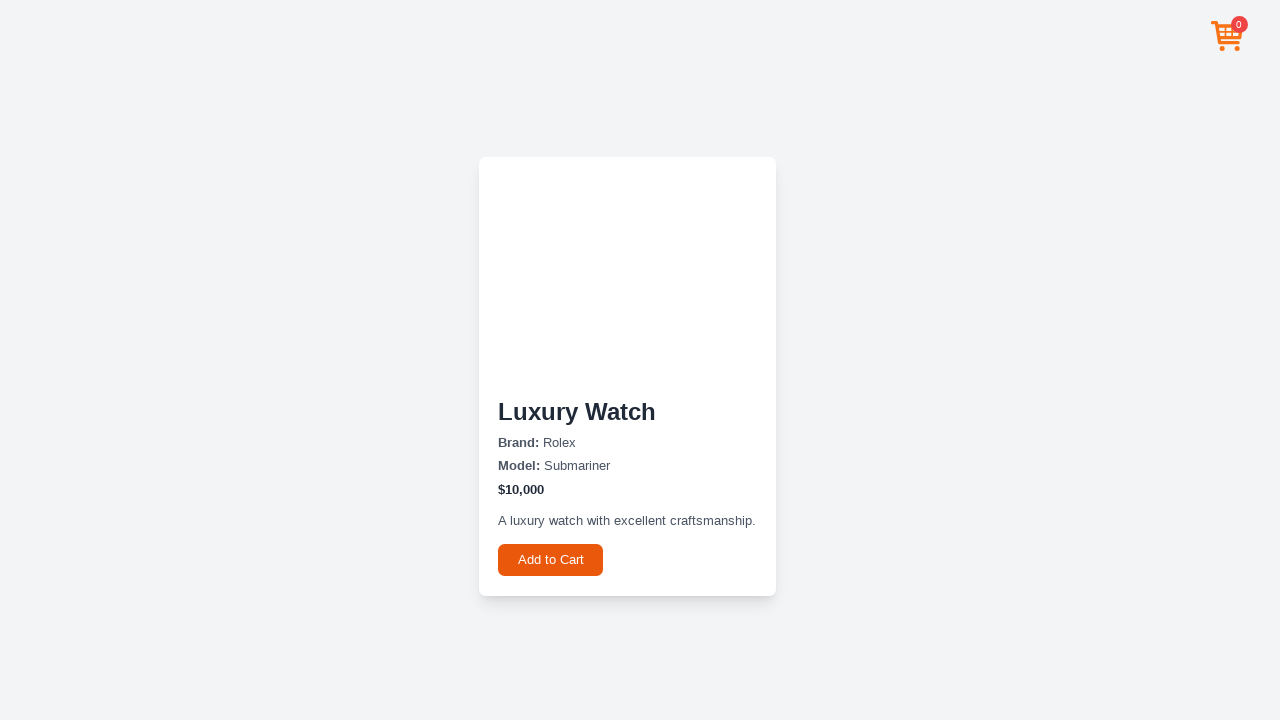

Clicked 'Add to Cart' button in new window
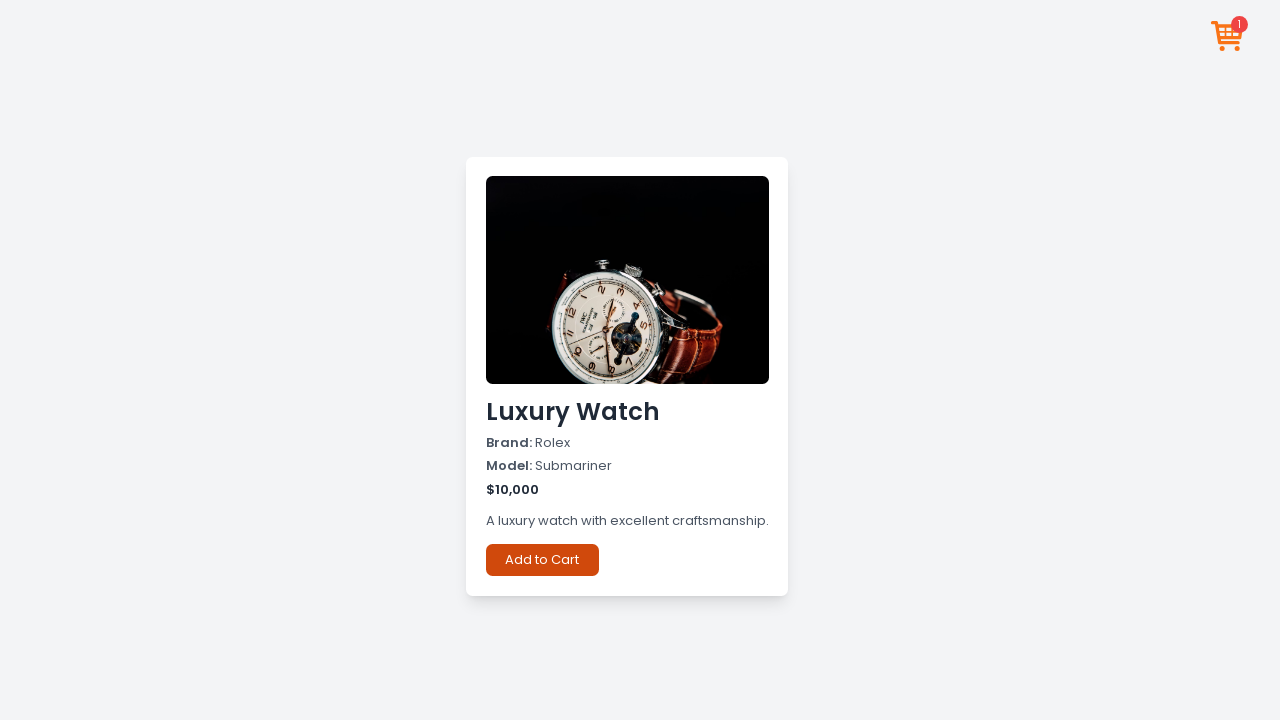

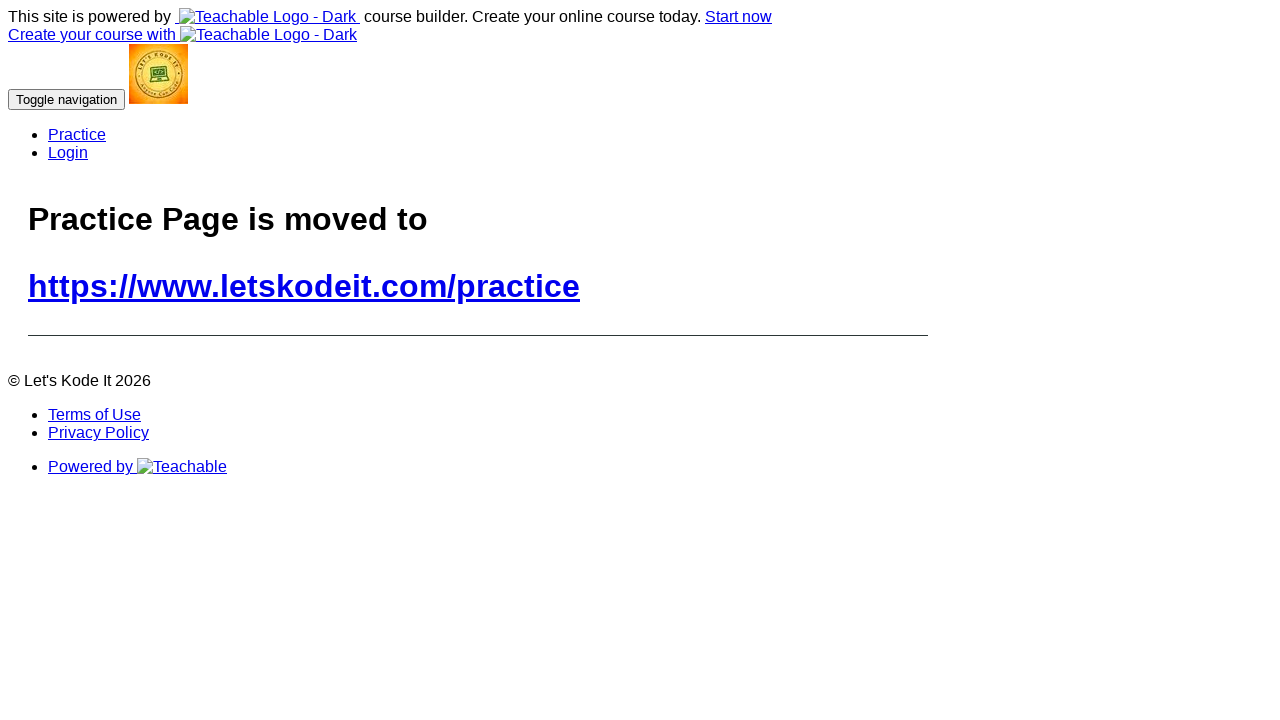